Tests drag and drop functionality by attempting to swap column A and column B elements

Starting URL: http://the-internet.herokuapp.com/drag_and_drop

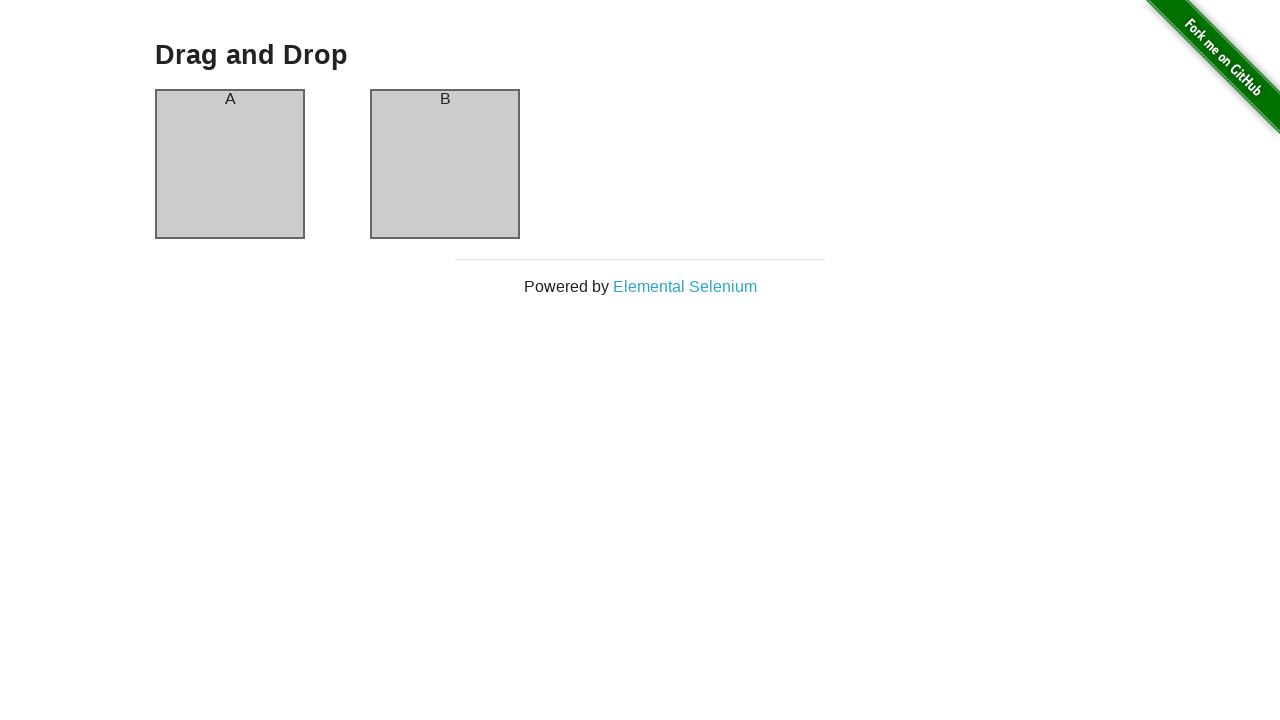

Waited for column A element to be visible
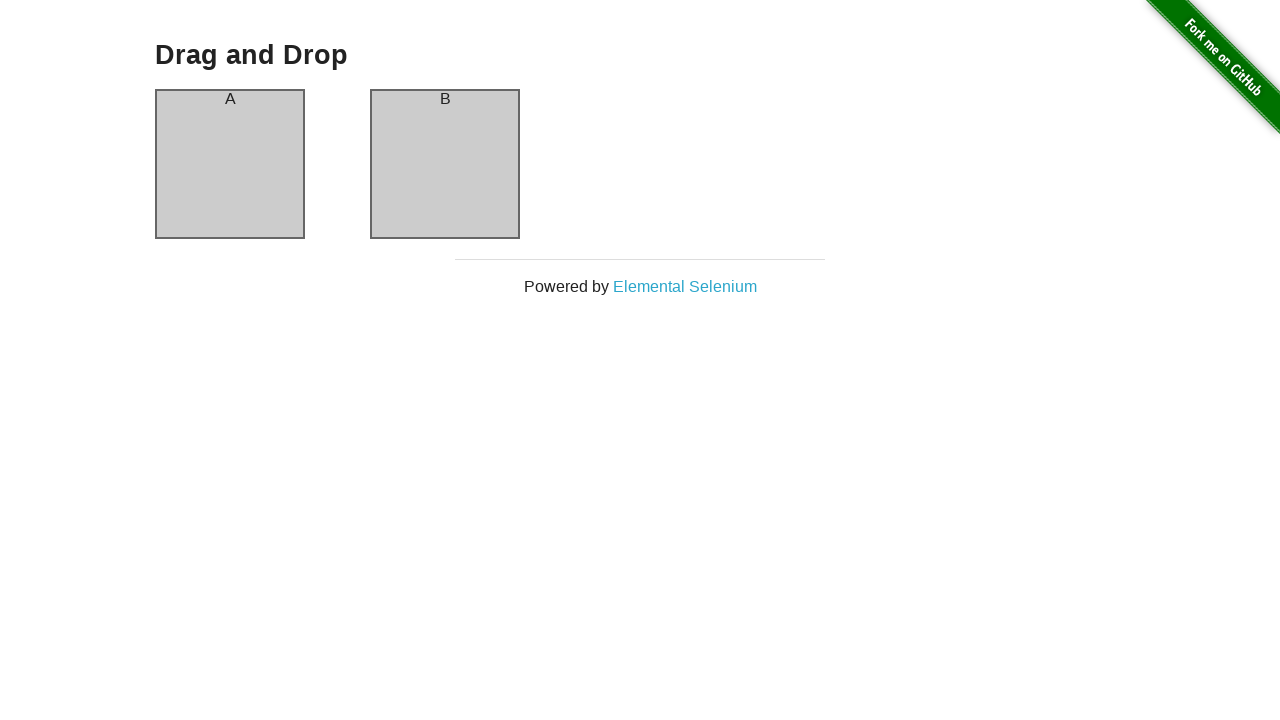

Waited for column B element to be visible
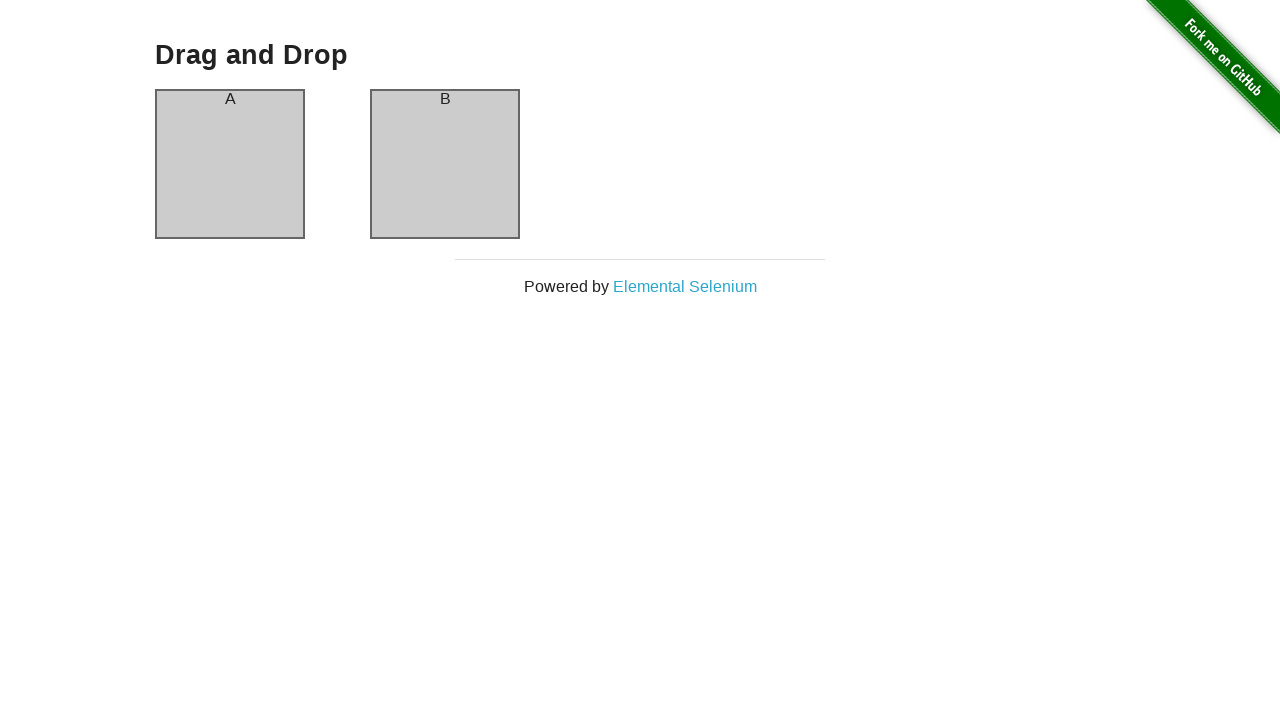

Dragged column B to column A position to swap elements at (230, 164)
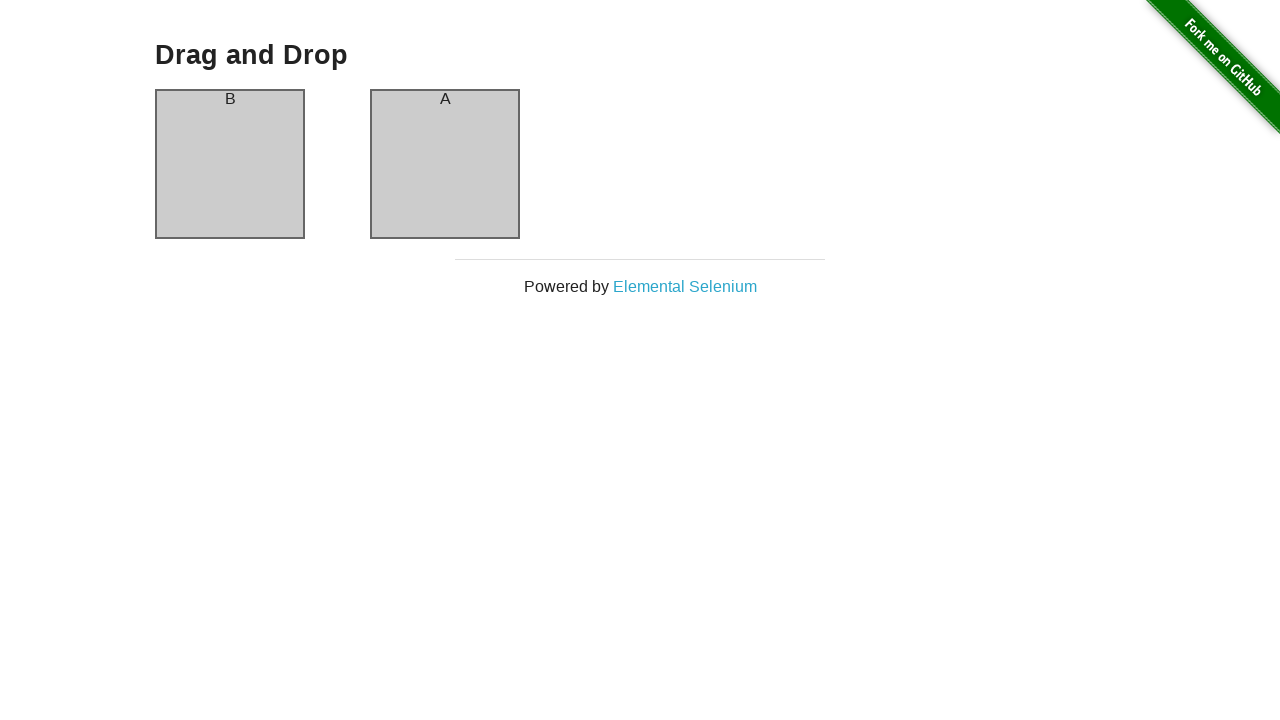

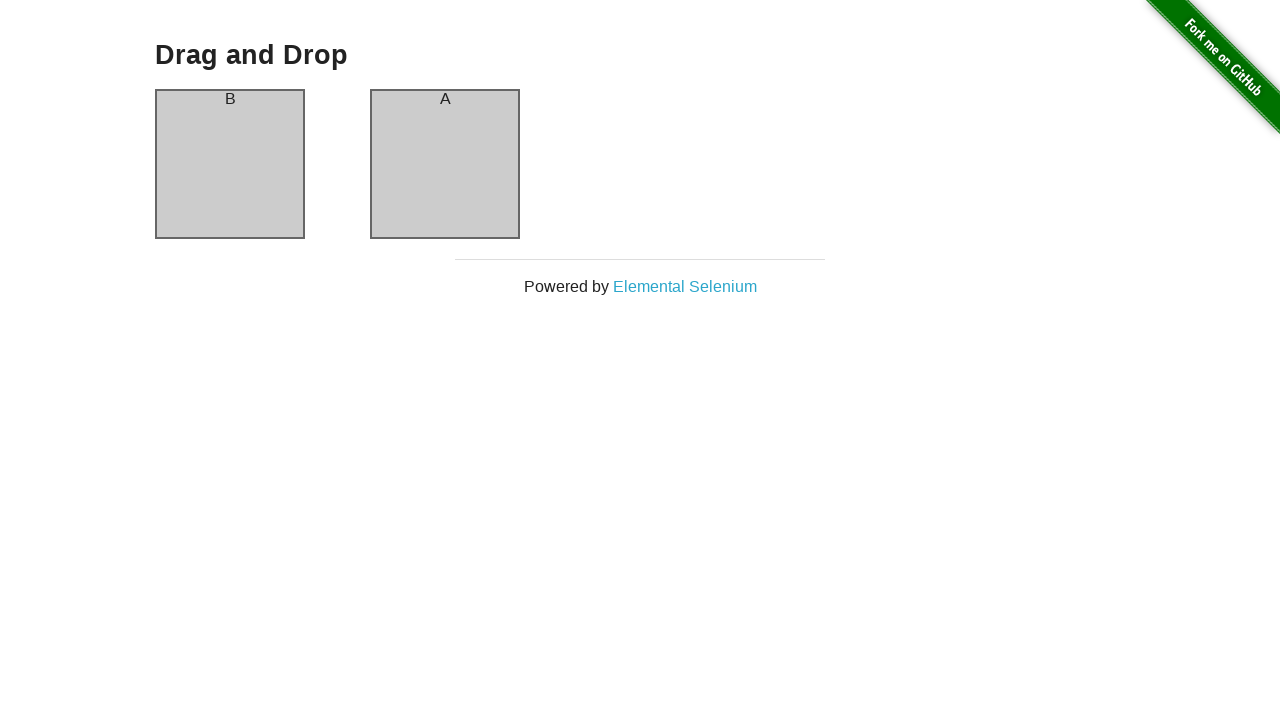